Tests drag and drop by calculating offset between source and target elements

Starting URL: https://www.selenium.dev/selenium/web/mouse_interaction.html

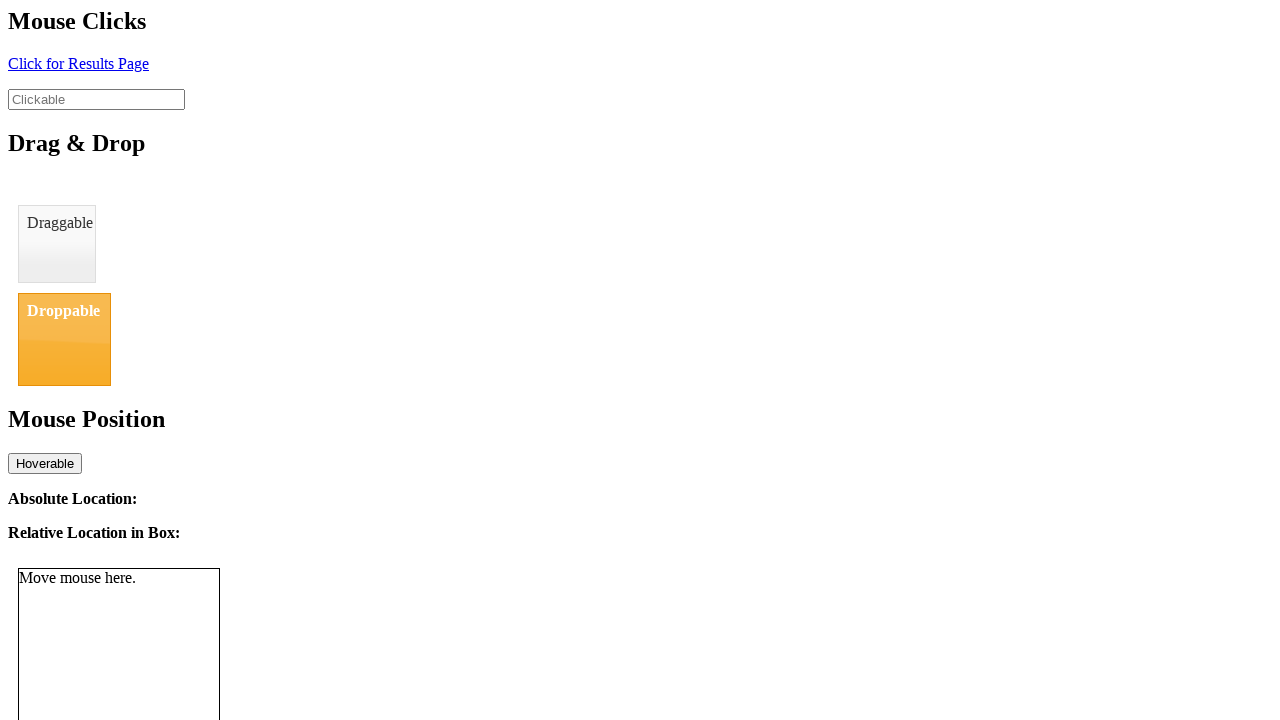

Dragged draggable element and dropped it on droppable element at (64, 339)
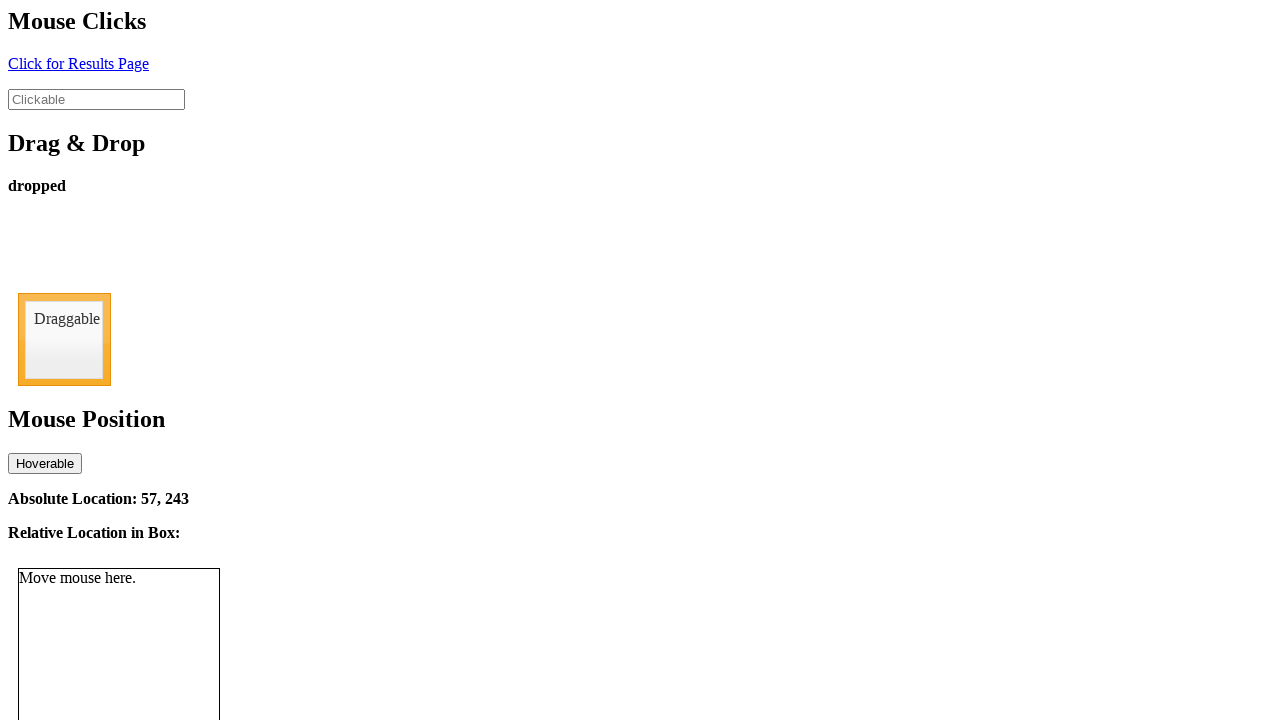

Verified drop was successful - drop status element appeared
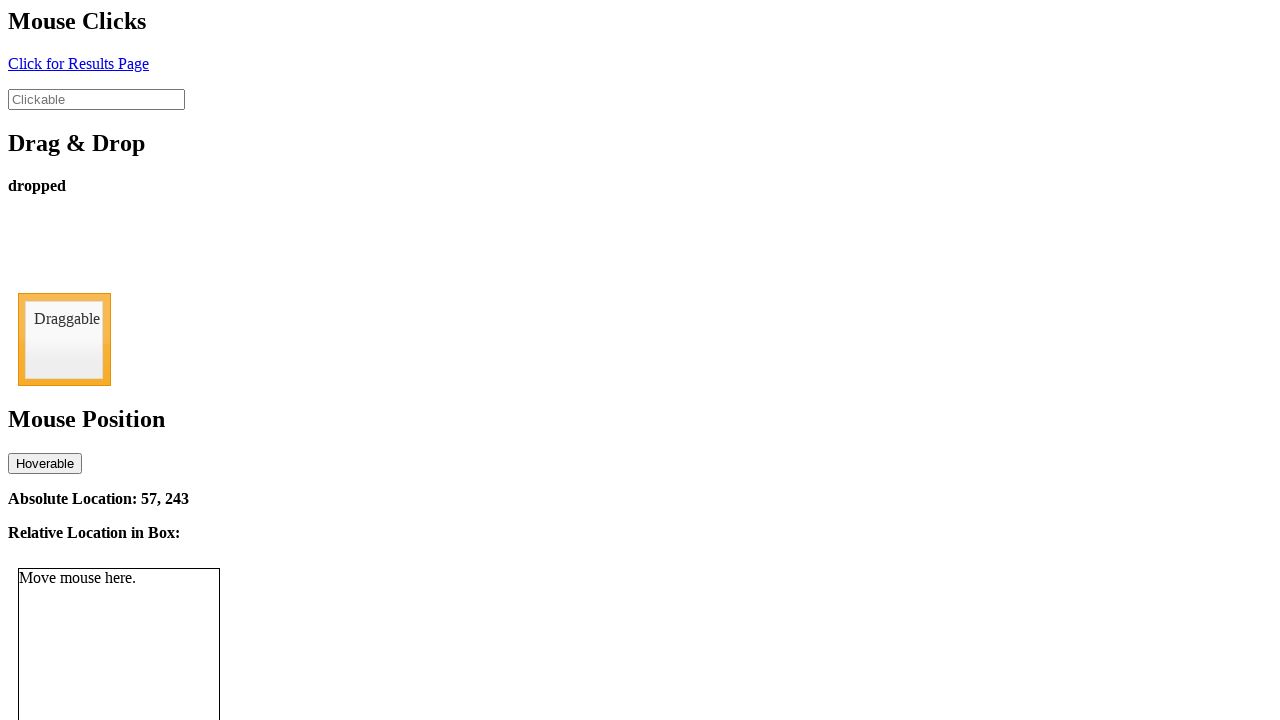

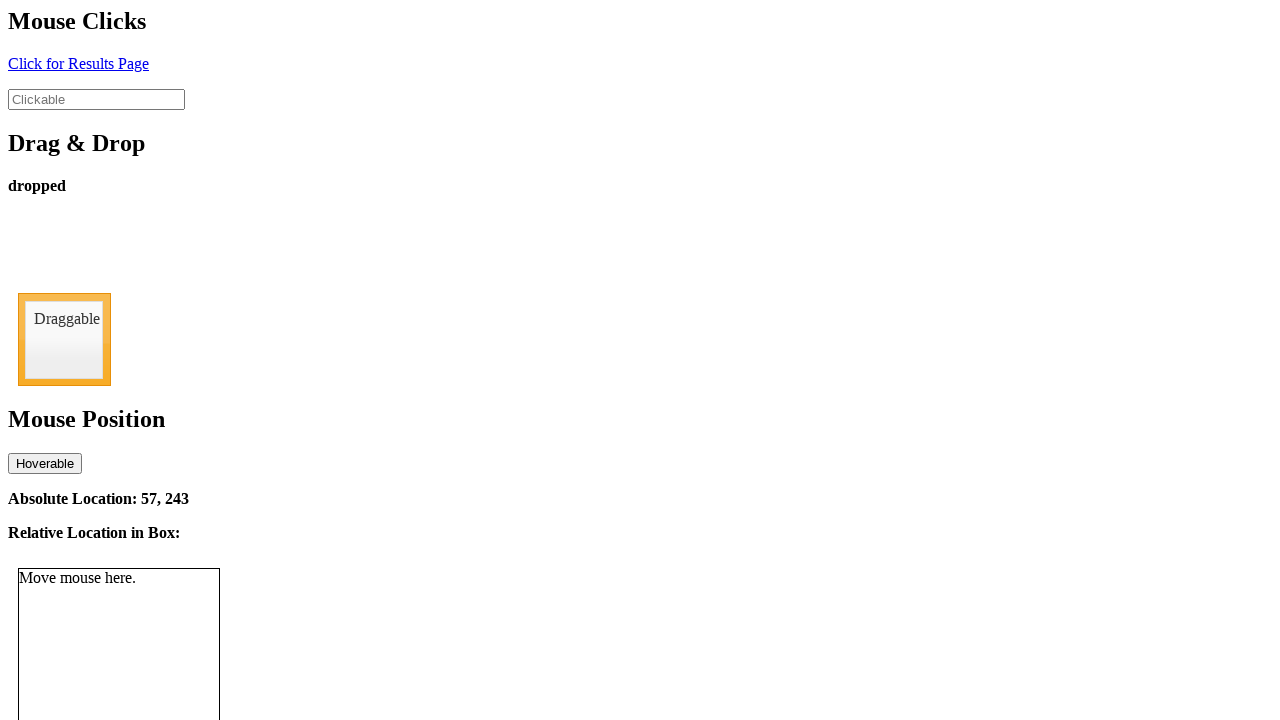